Navigates to Google Translate and locates the translation input text field using multiple selector strategies

Starting URL: https://translate.google.com/

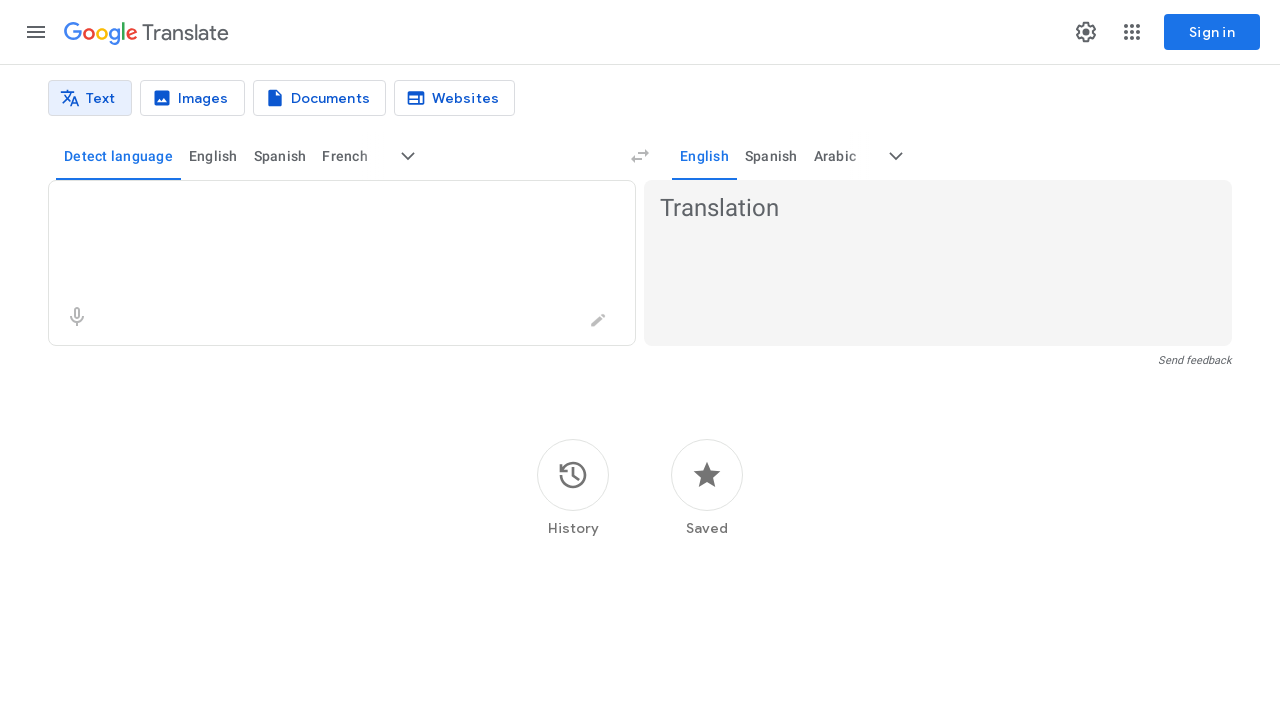

Navigated to Google Translate homepage
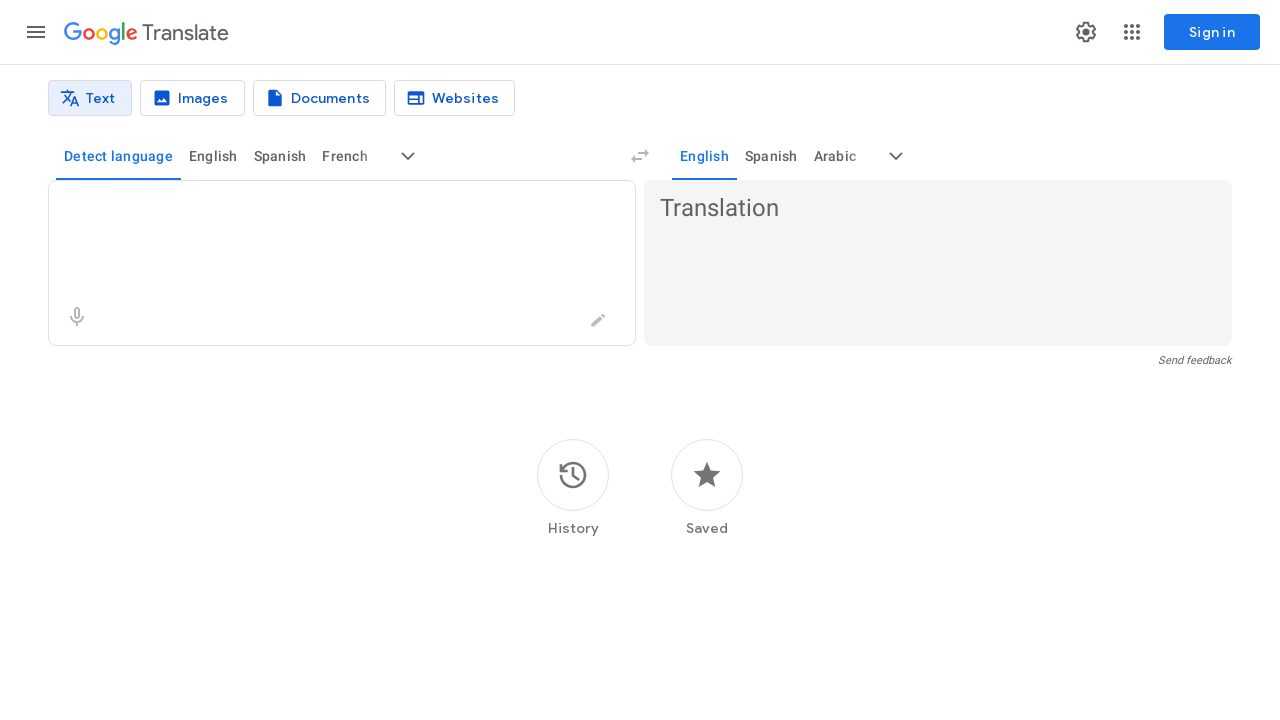

Translation text field appeared on page
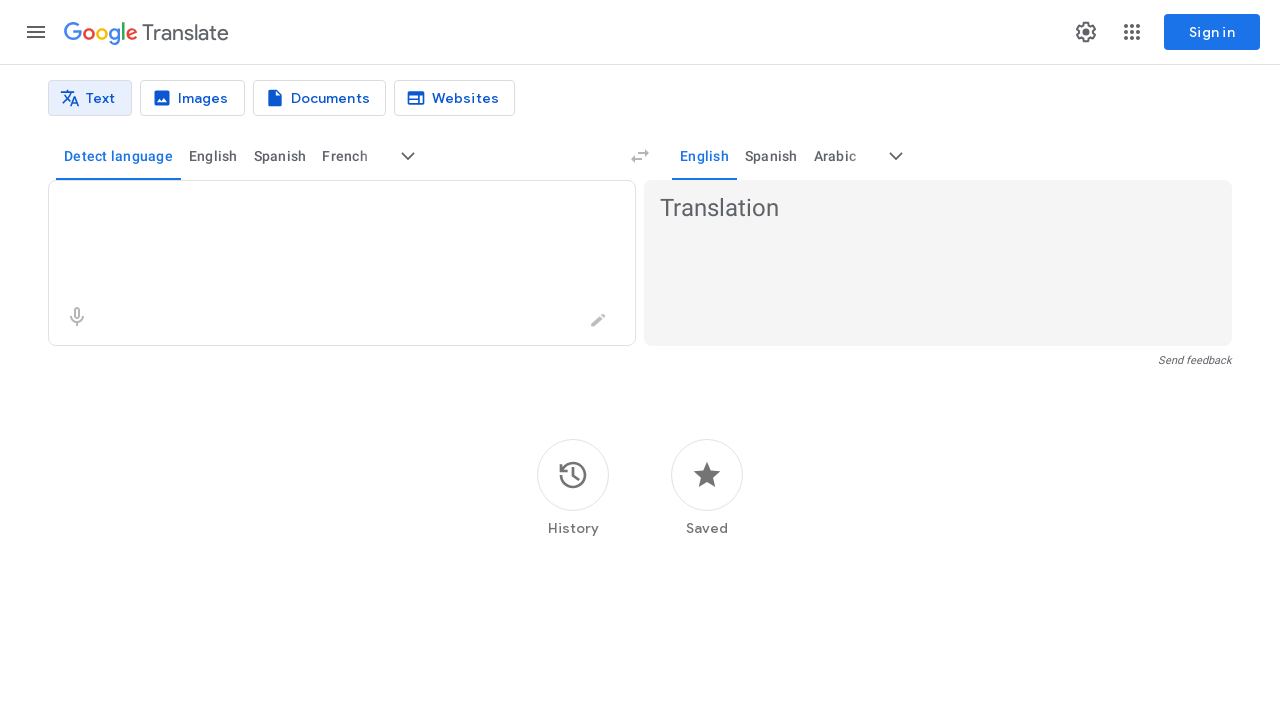

Located translation text field using XPath selector
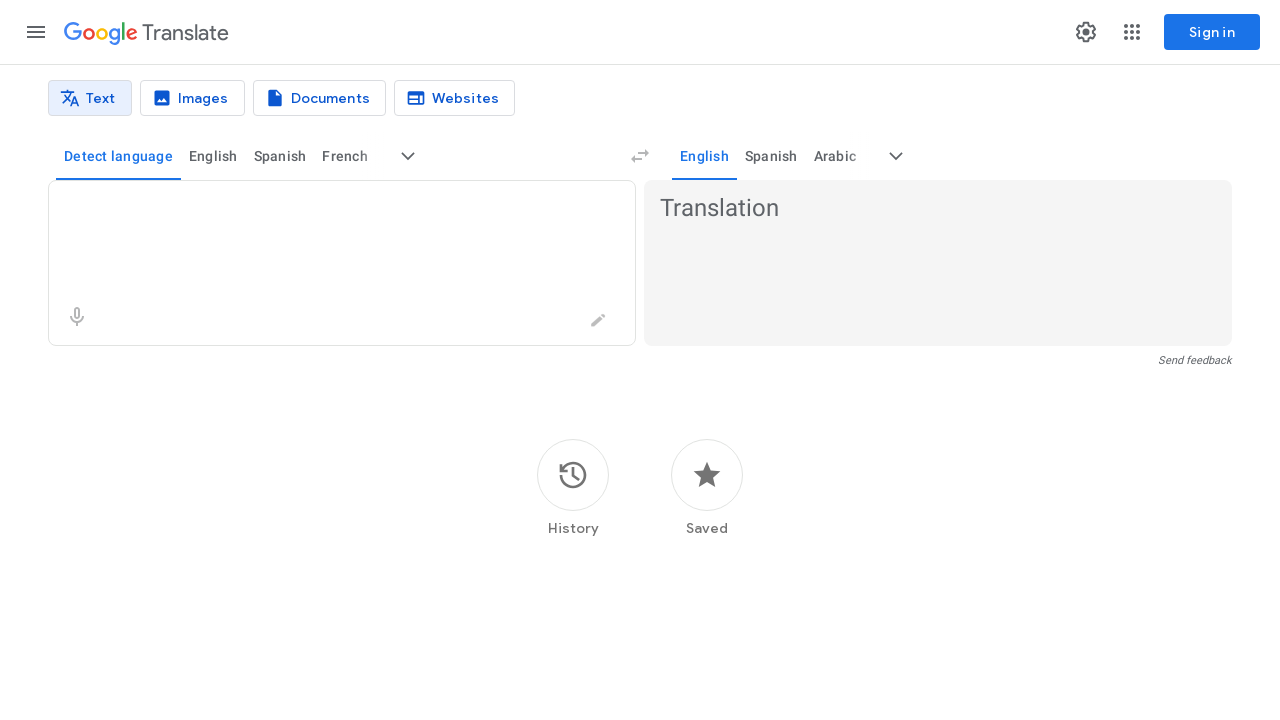

XPath-selected text field is ready for interaction
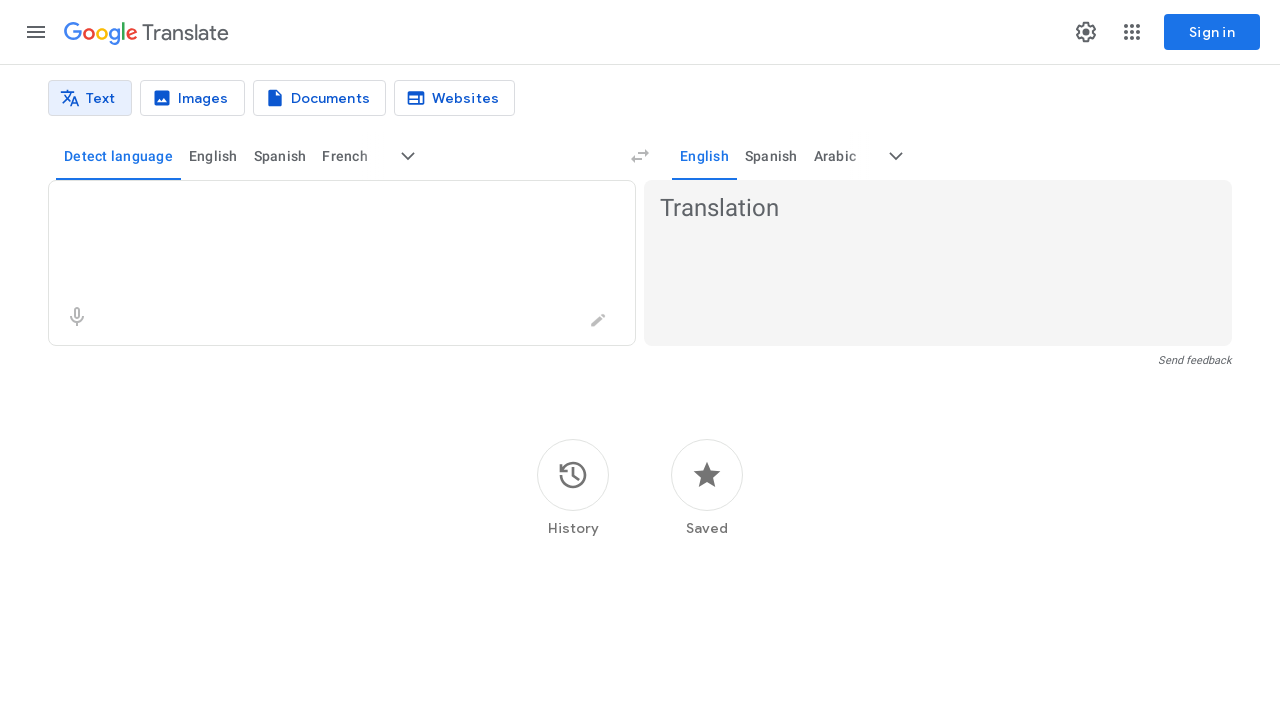

Located translation text field using CSS selector
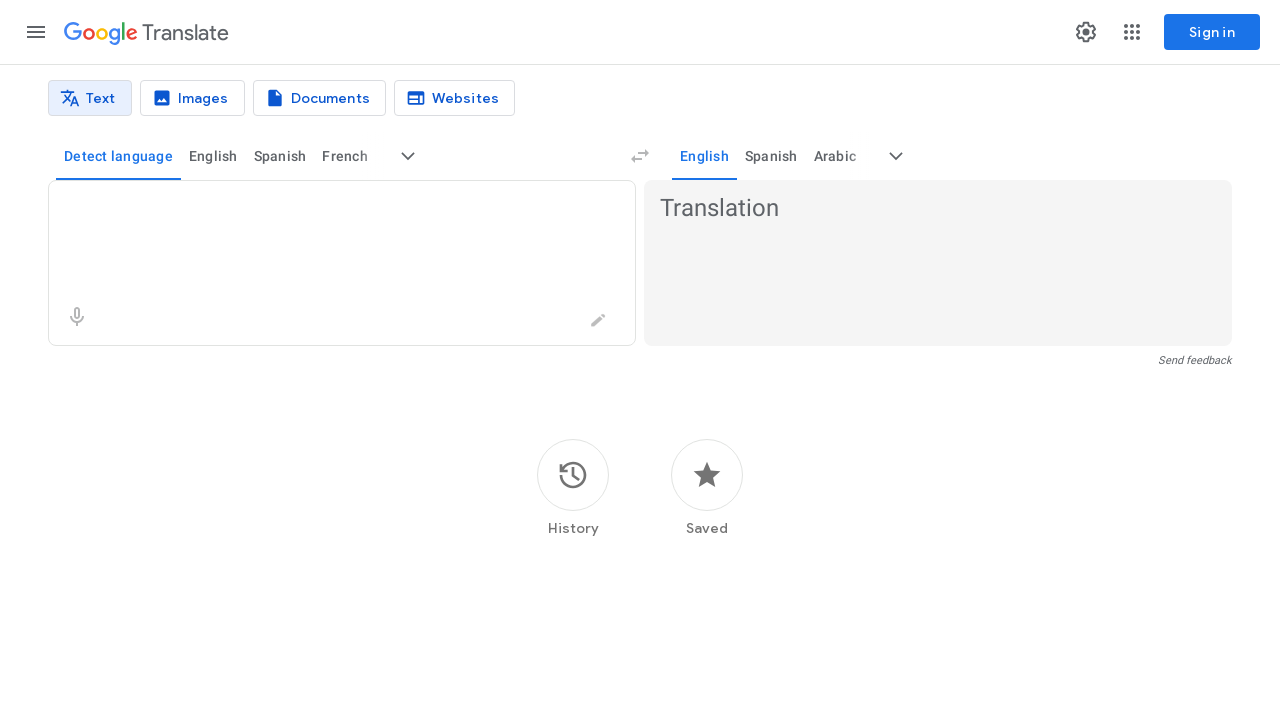

CSS-selected text field is ready for interaction
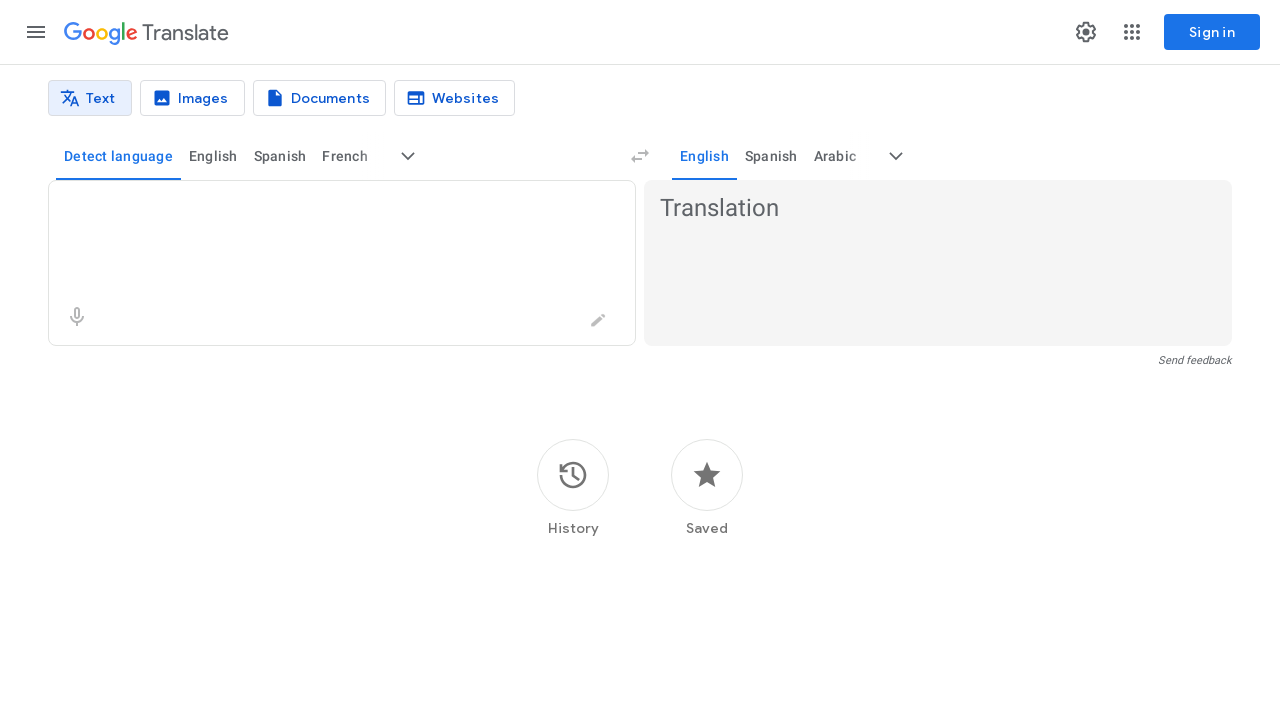

Located translation text field using textarea tag selector
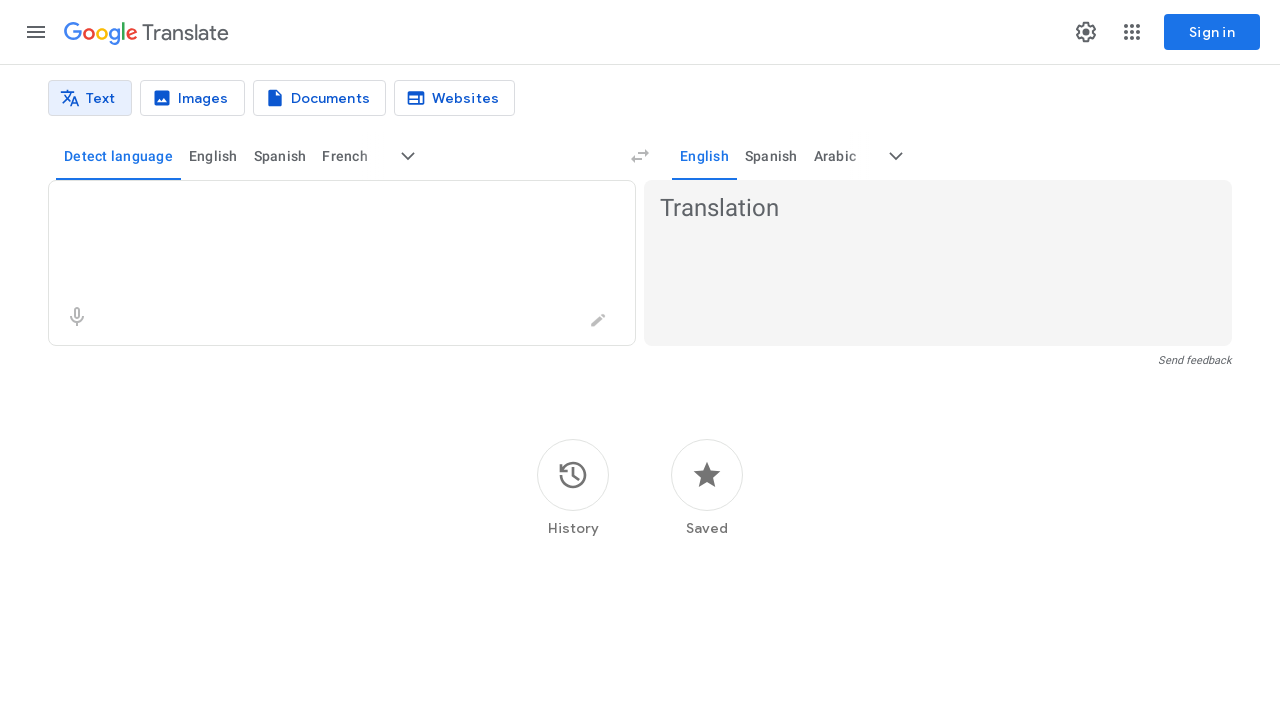

Tag-selected text field is ready for interaction
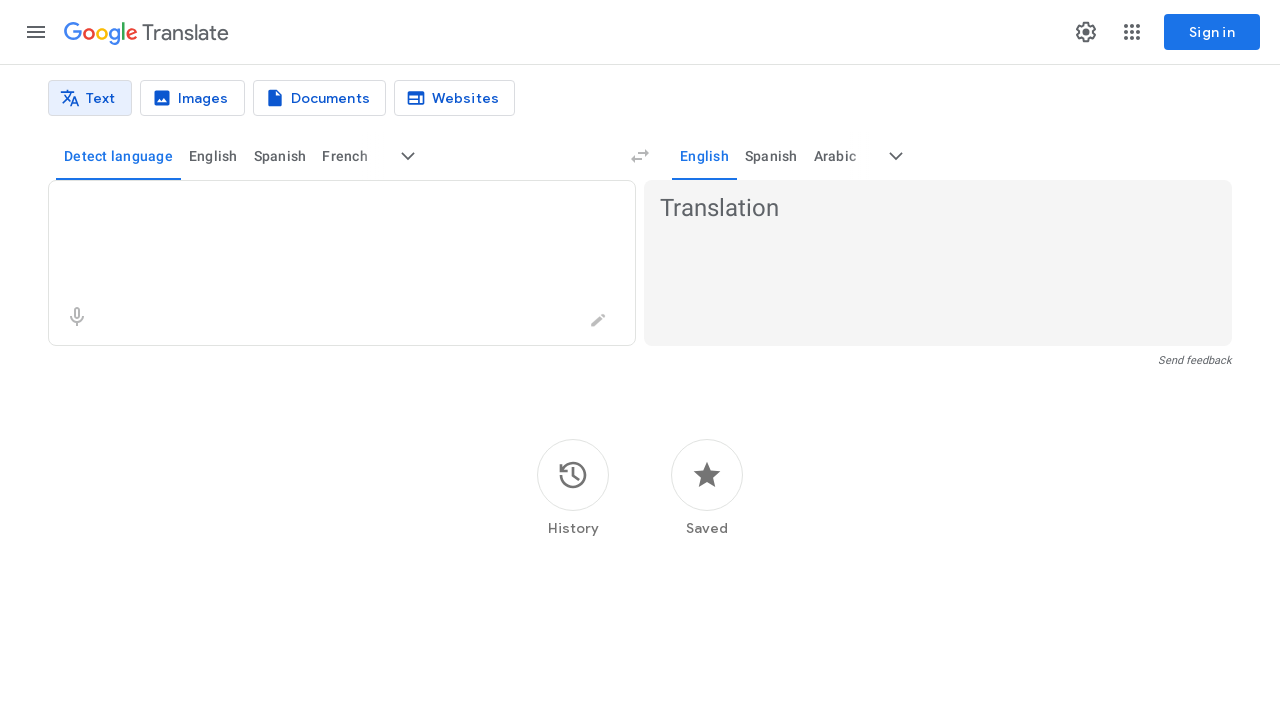

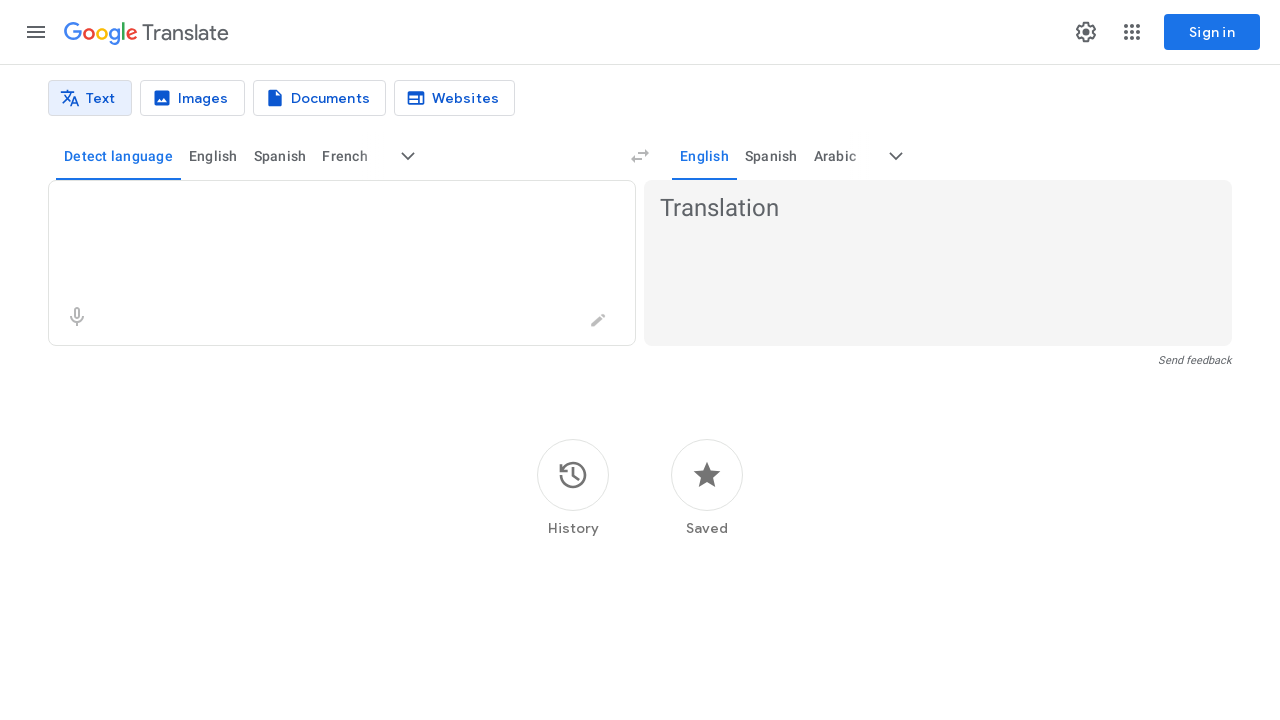